Tests drag-and-drop functionality within an iframe on jQuery UI demo page by dragging an element and dropping it onto a target area

Starting URL: https://jqueryui.com/droppable/

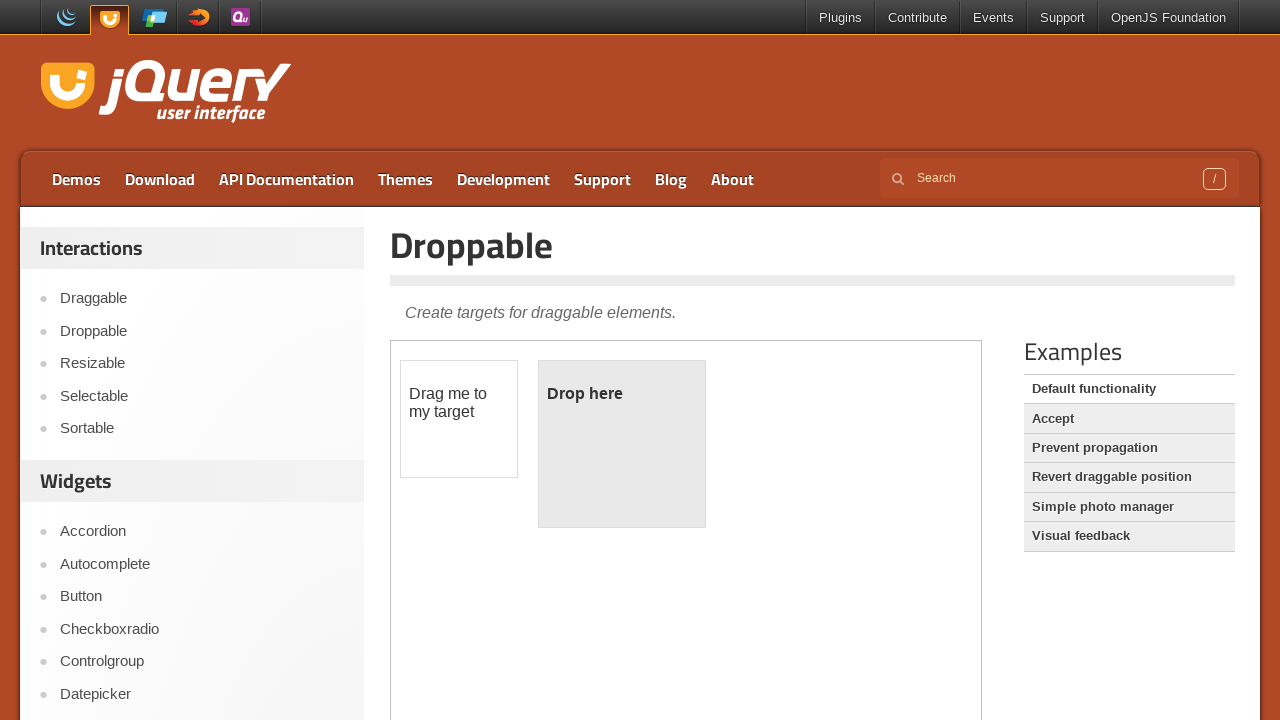

Located the demo iframe containing drag-and-drop elements
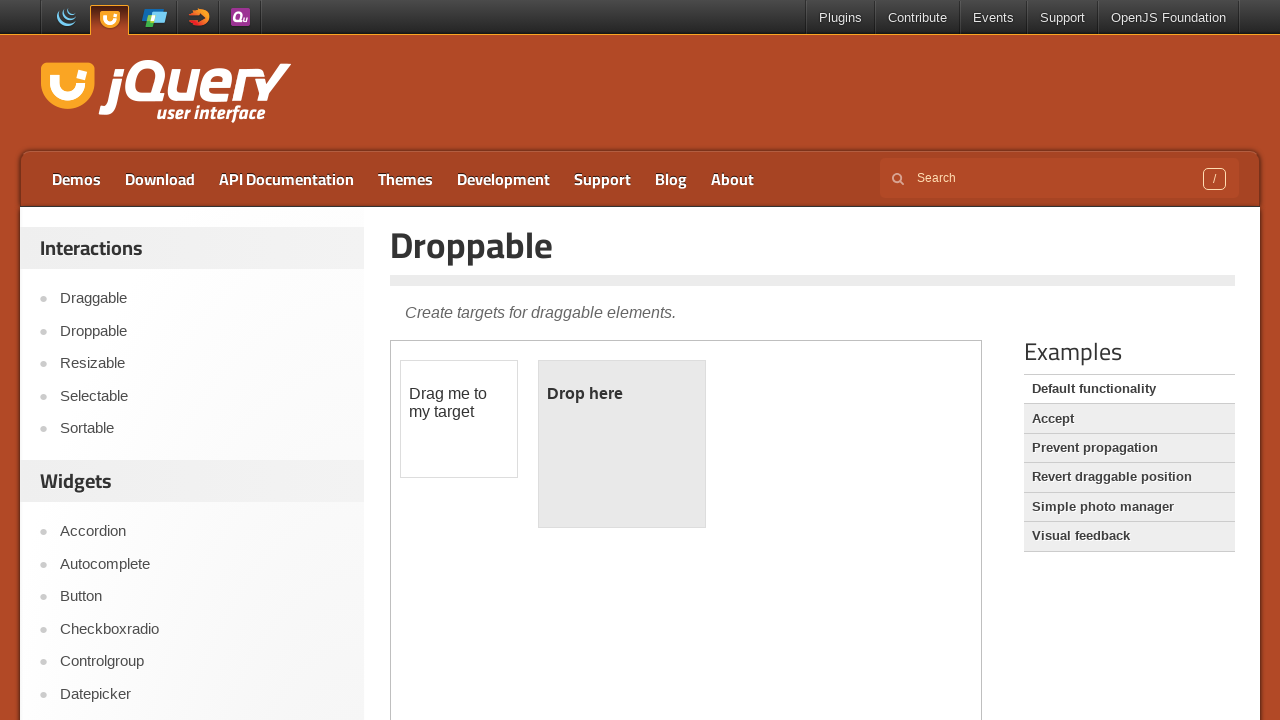

Located the draggable element within the iframe
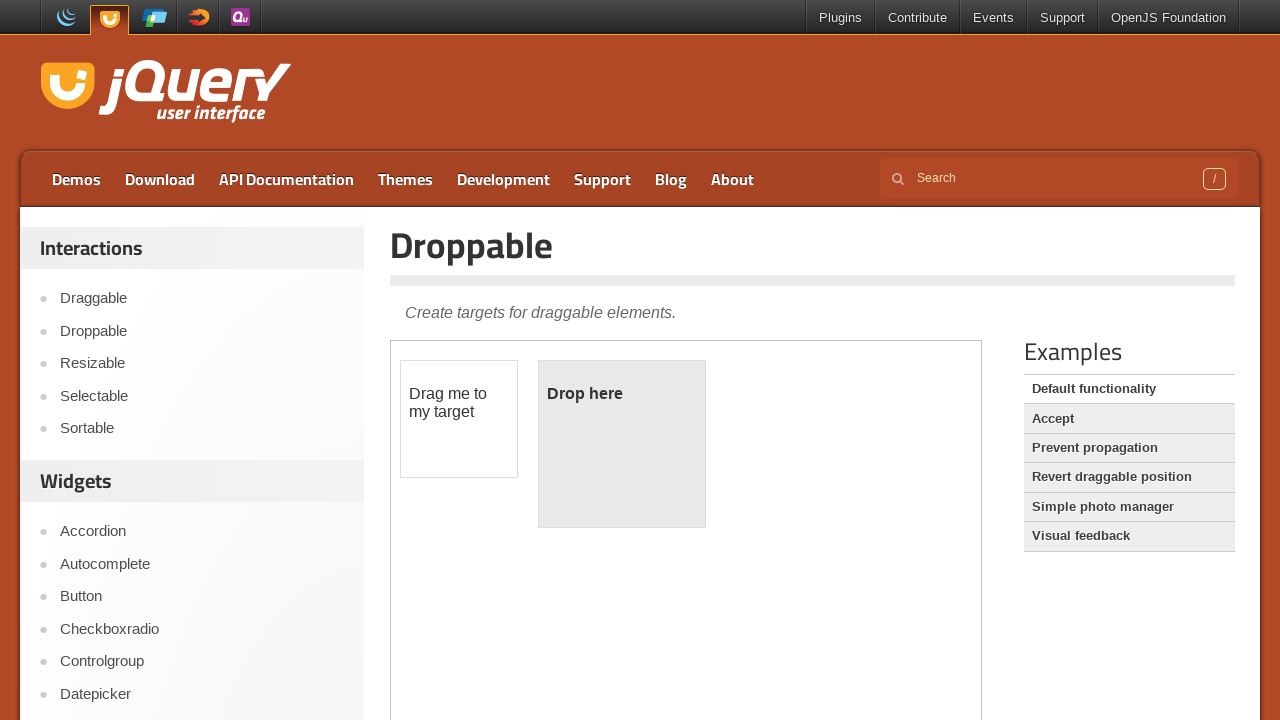

Located the droppable target element within the iframe
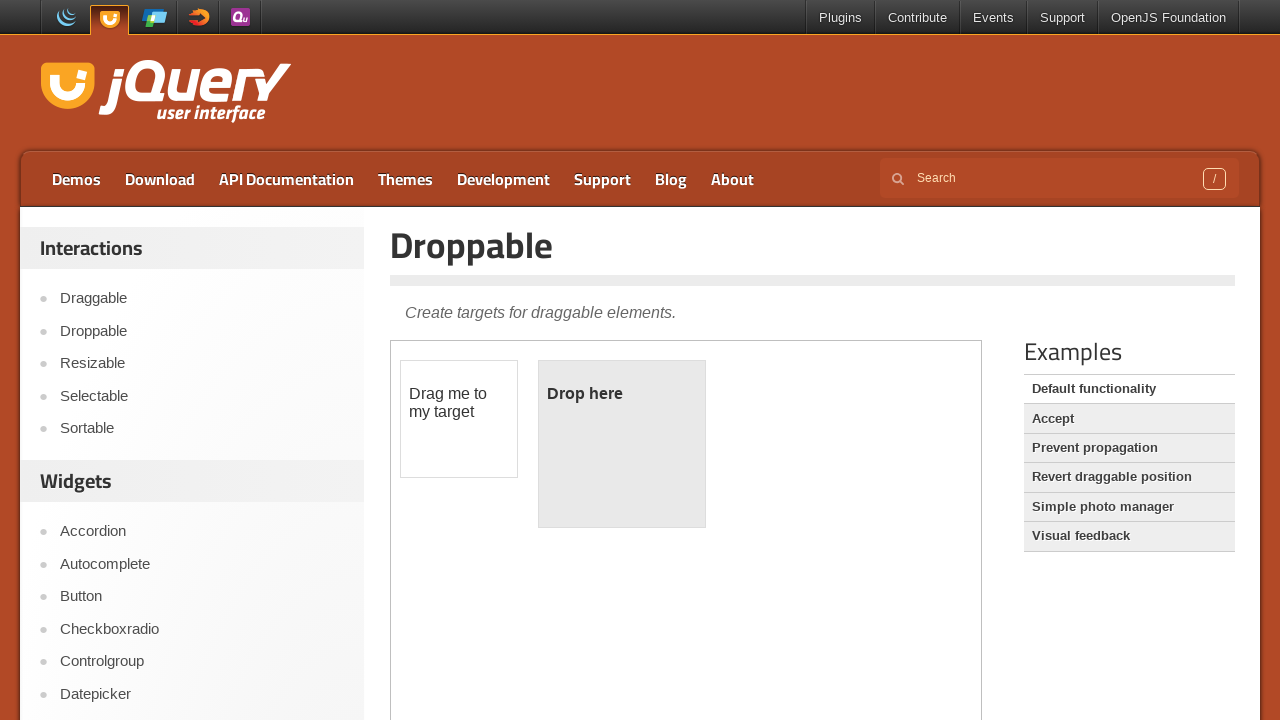

Dragged the element and dropped it onto the target area at (622, 444)
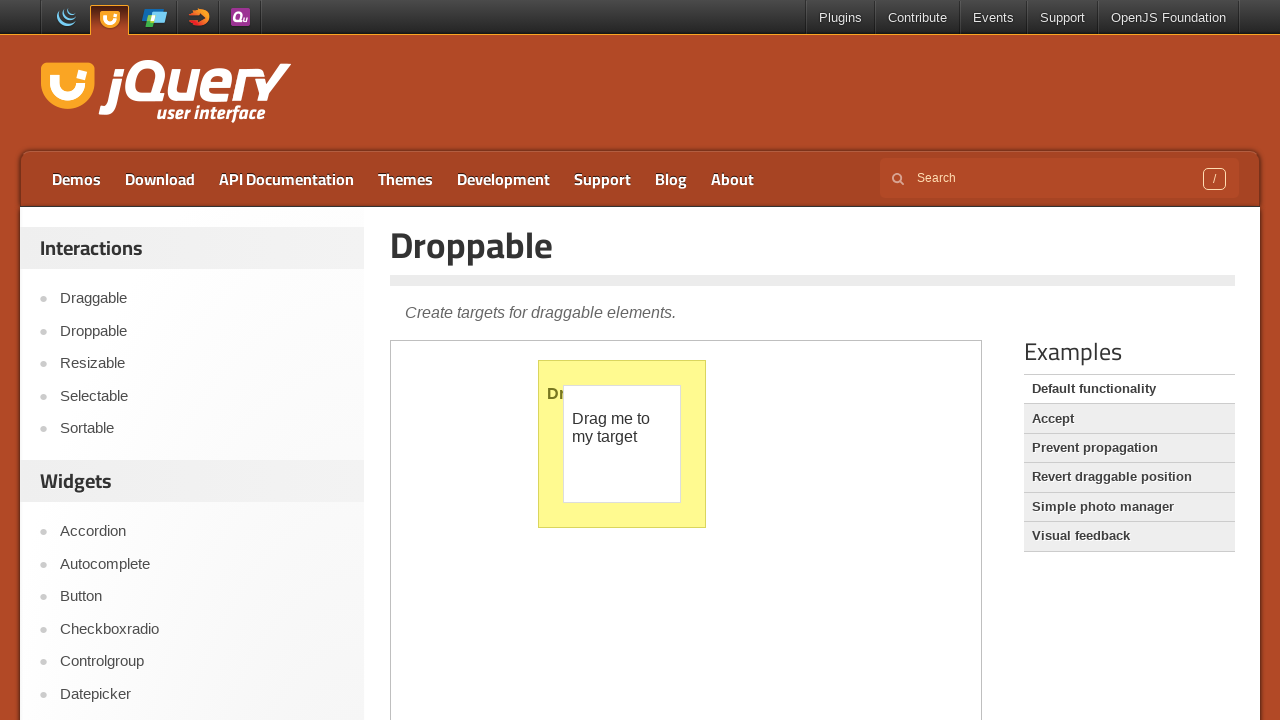

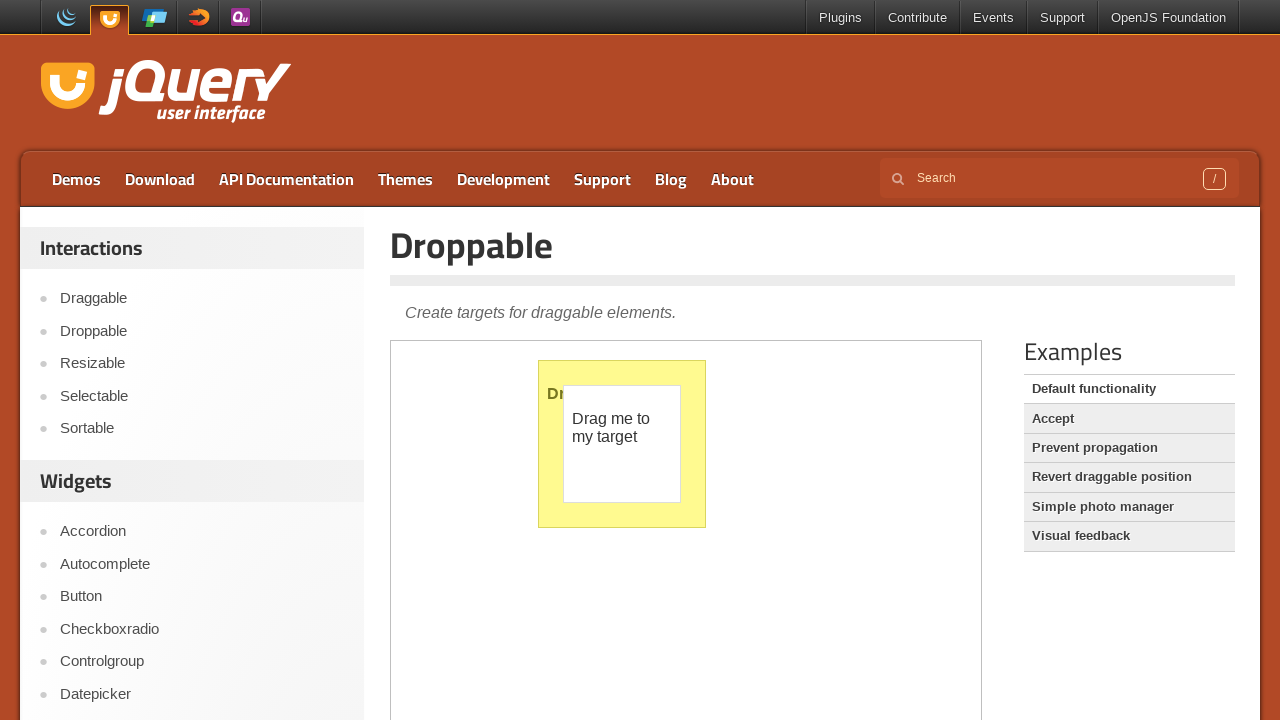